Navigates to China Mobile mail mobile site and verifies the page loads

Starting URL: http://m.mail.10086.cn

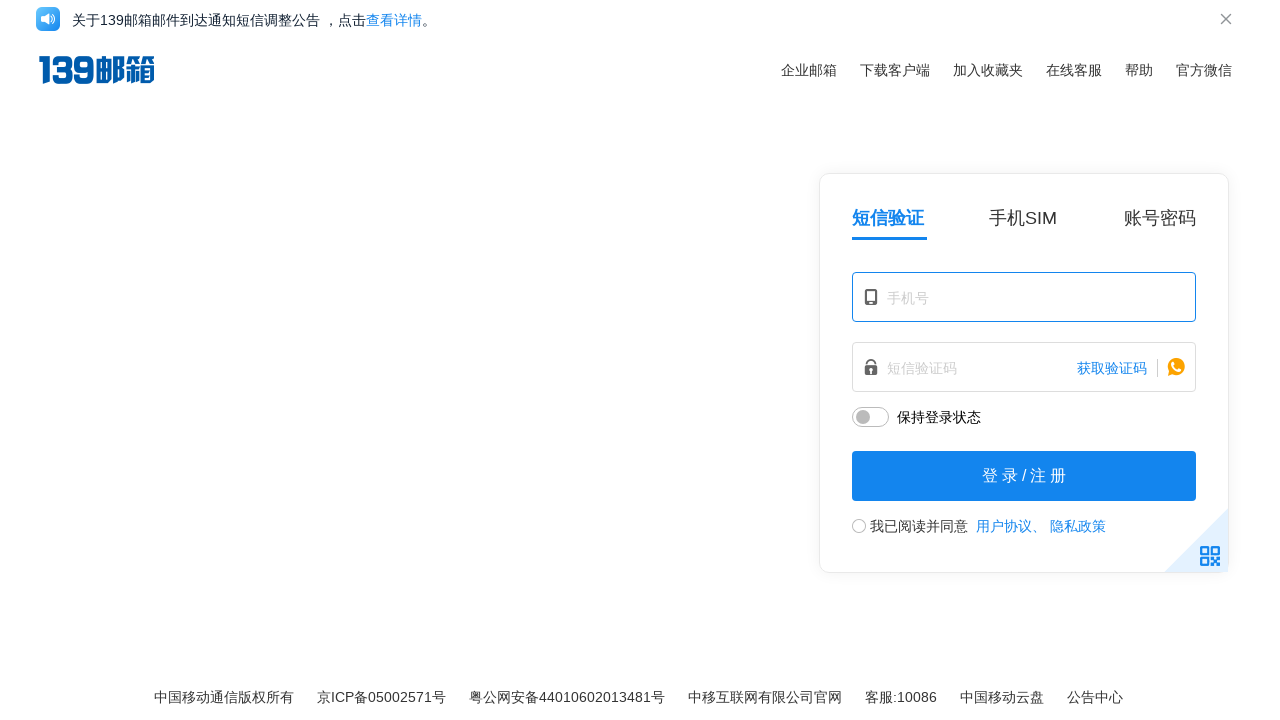

Waited for China Mobile mail page to fully load
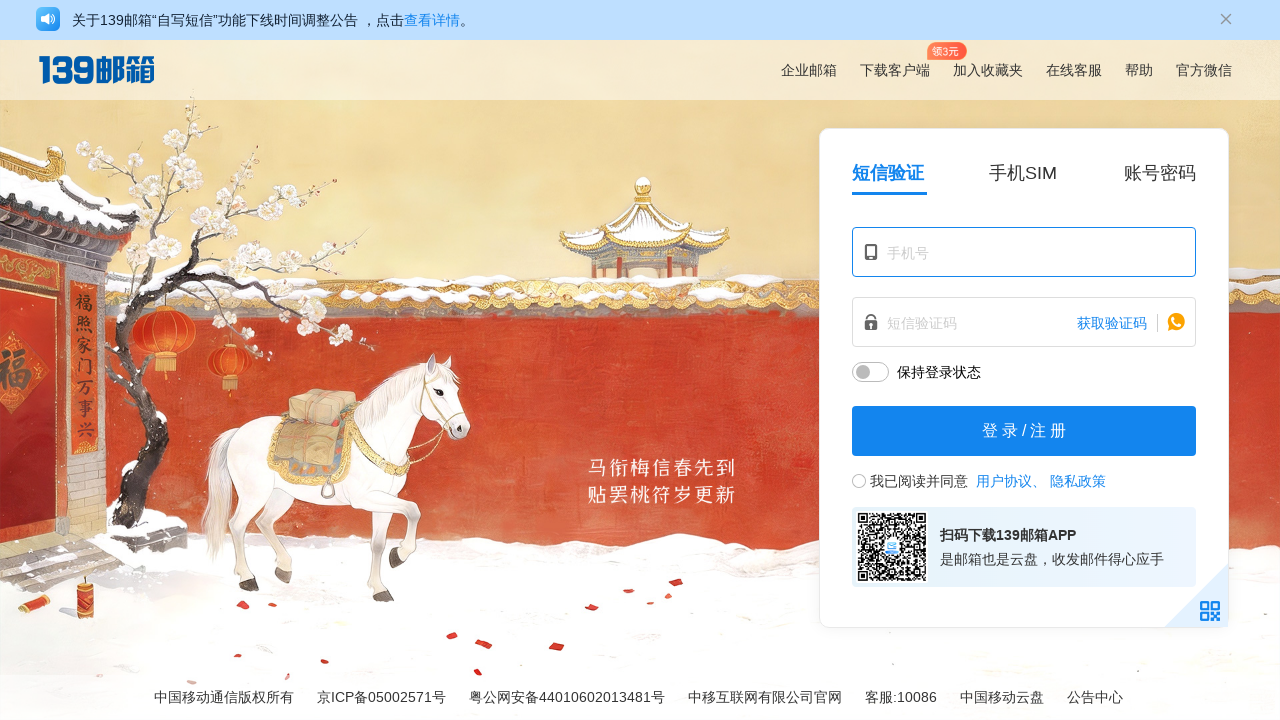

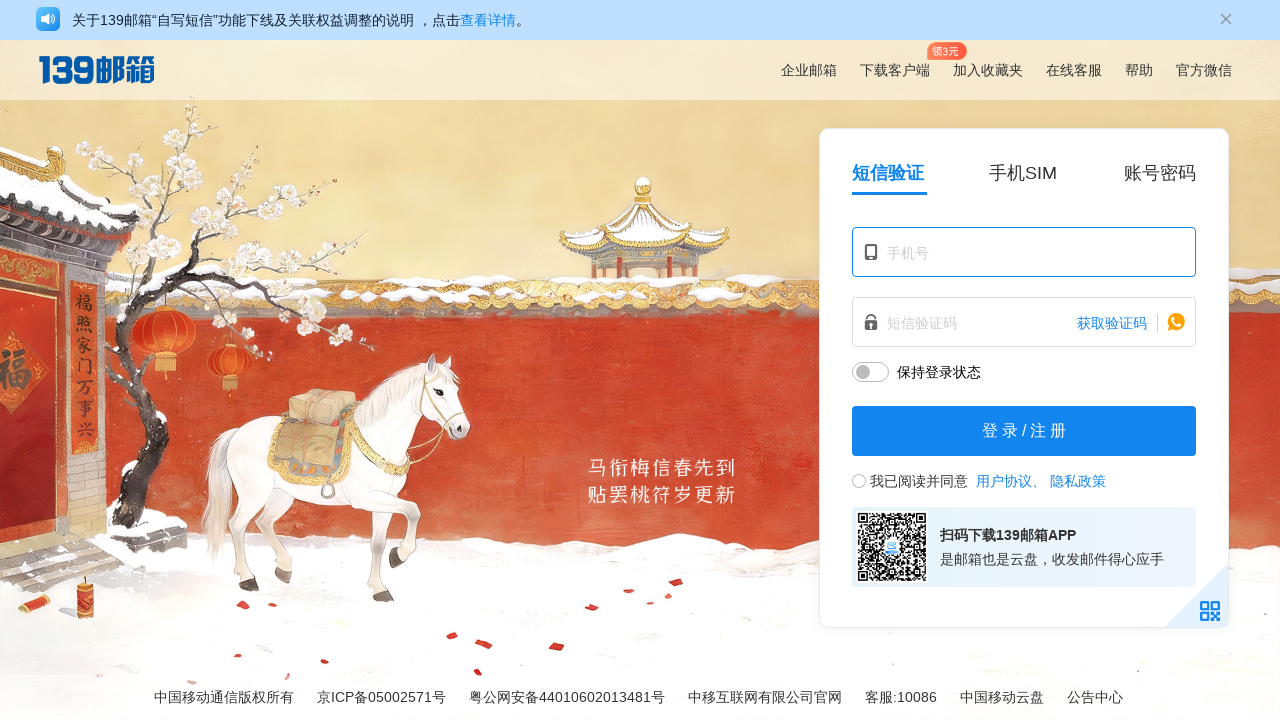